Tests dynamic content loading by clicking a start button and waiting for the "Hello World!" text to appear

Starting URL: http://the-internet.herokuapp.com/dynamic_loading/2

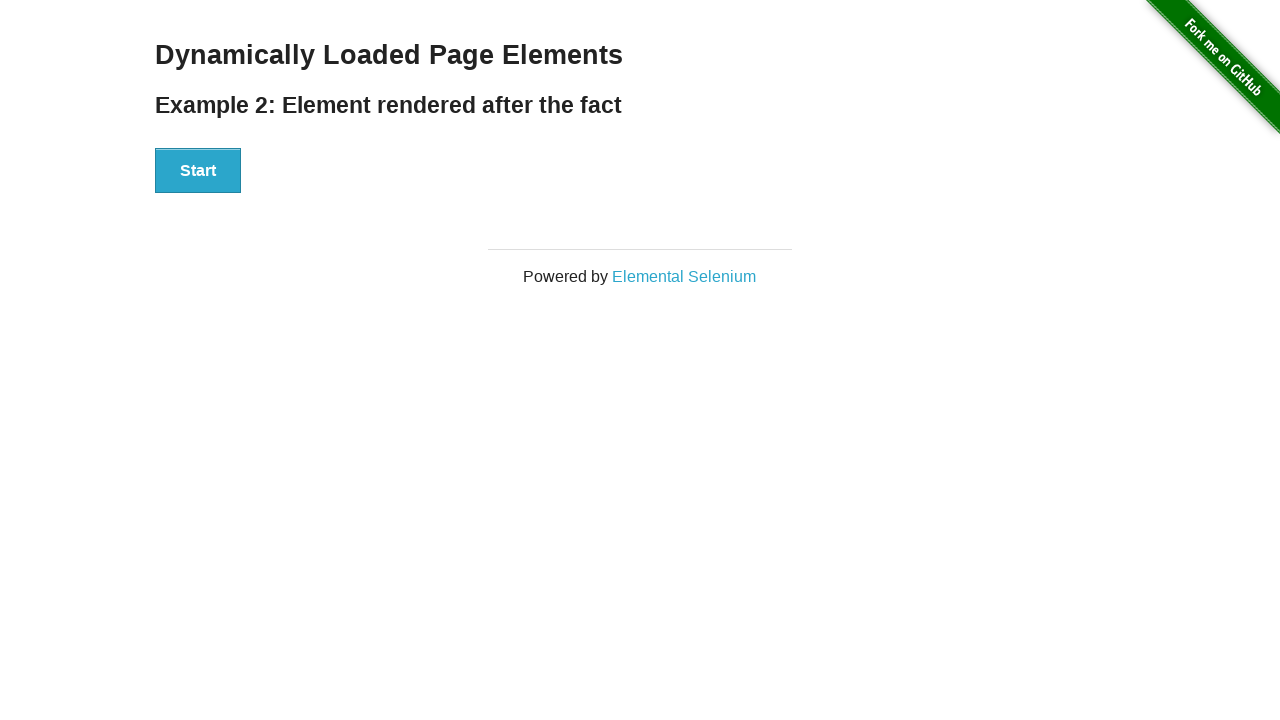

Clicked start button to trigger dynamic content loading at (198, 171) on #start button
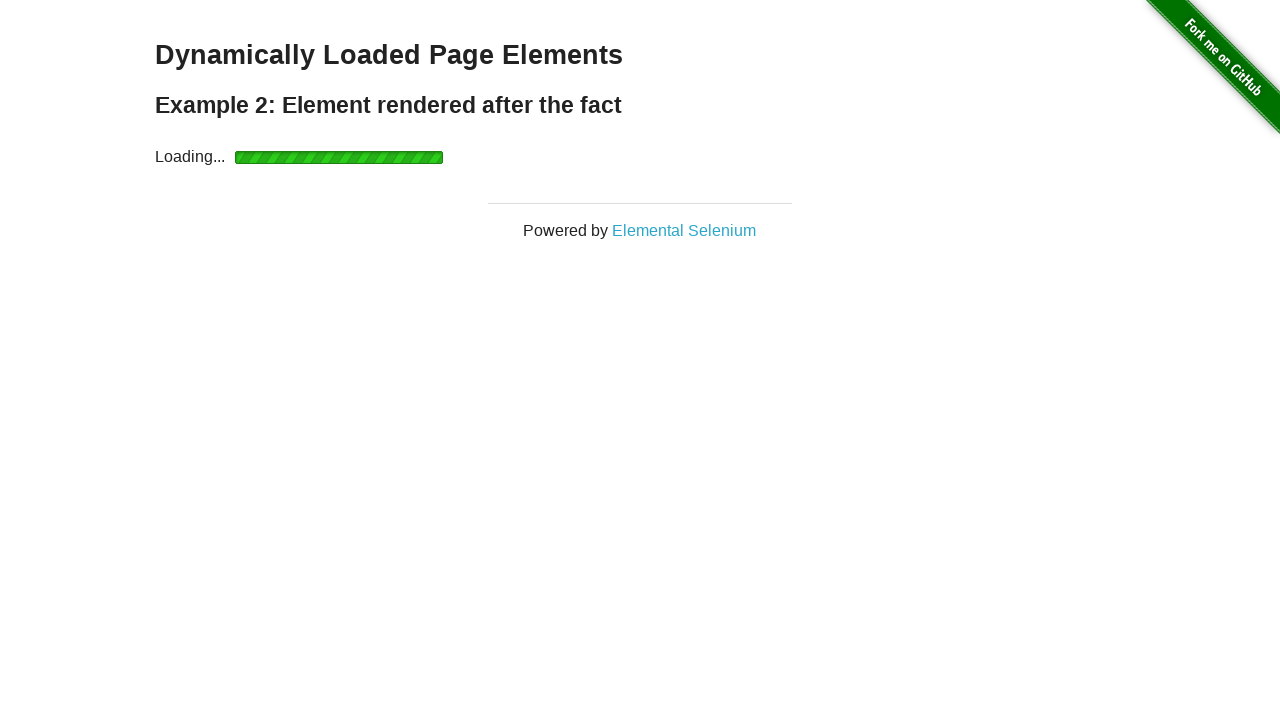

Waited for finish element to become visible
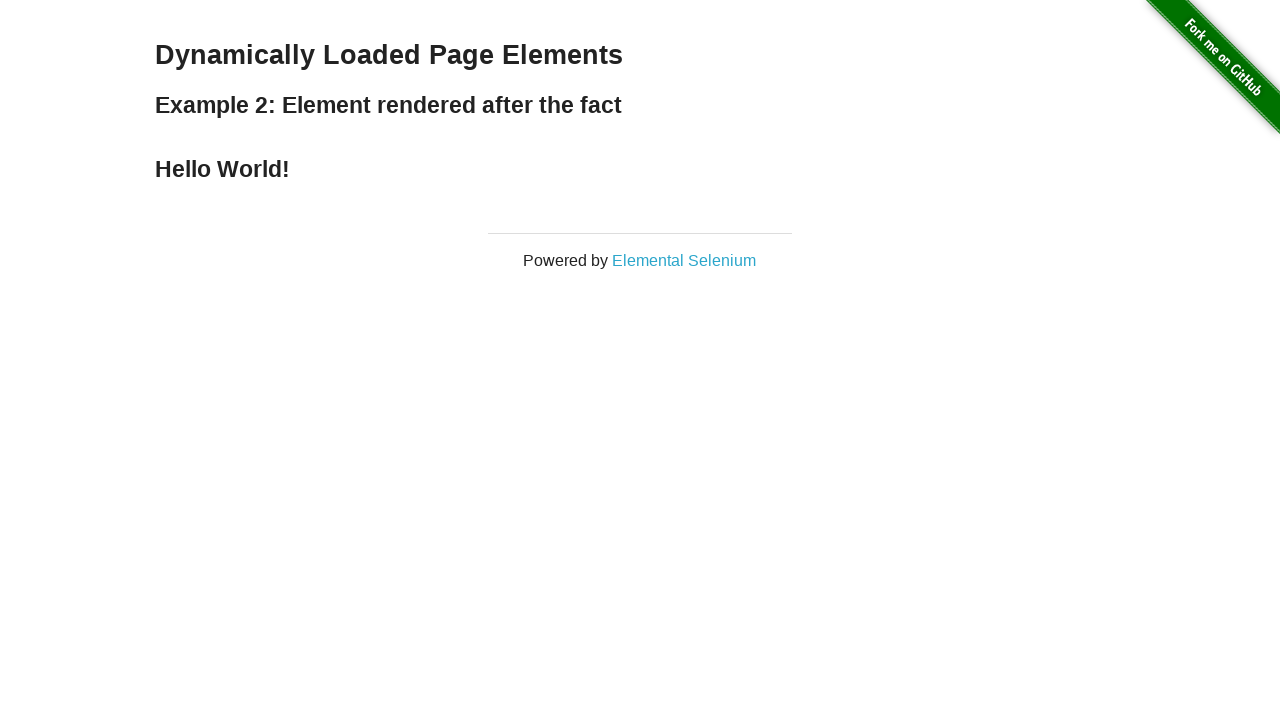

Located finish element
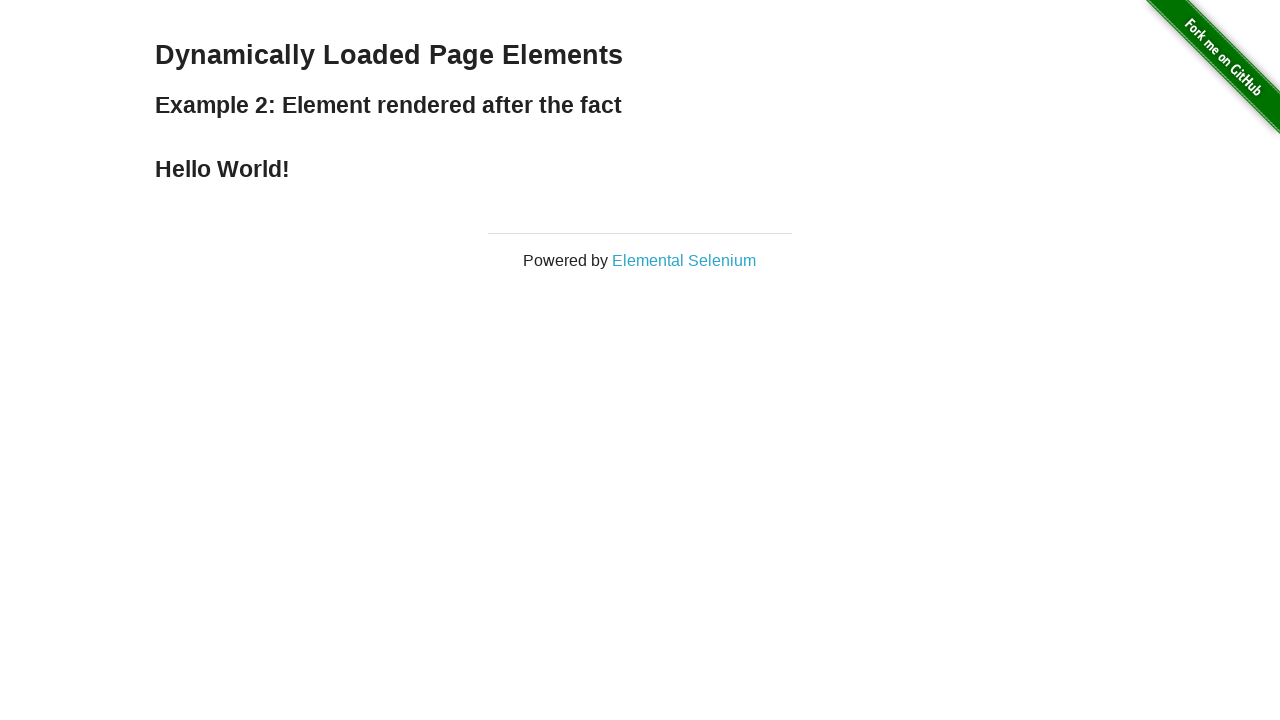

Verified that finish element contains 'Hello World!' text
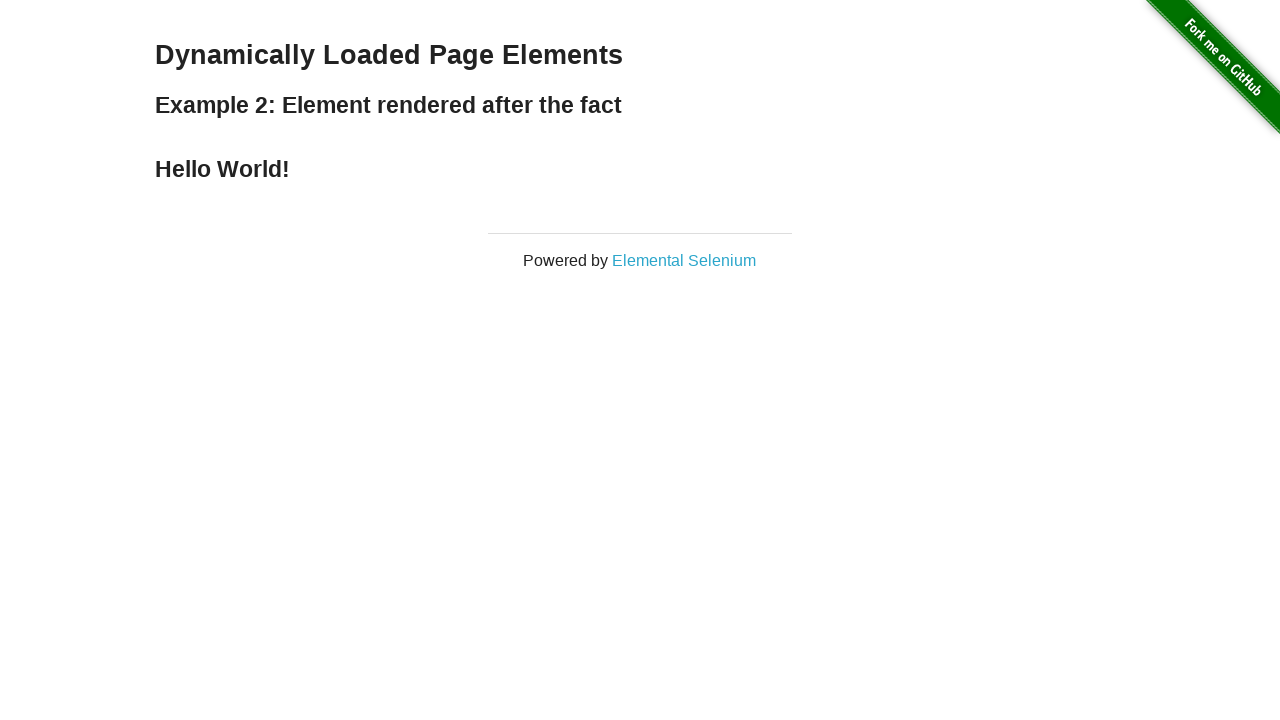

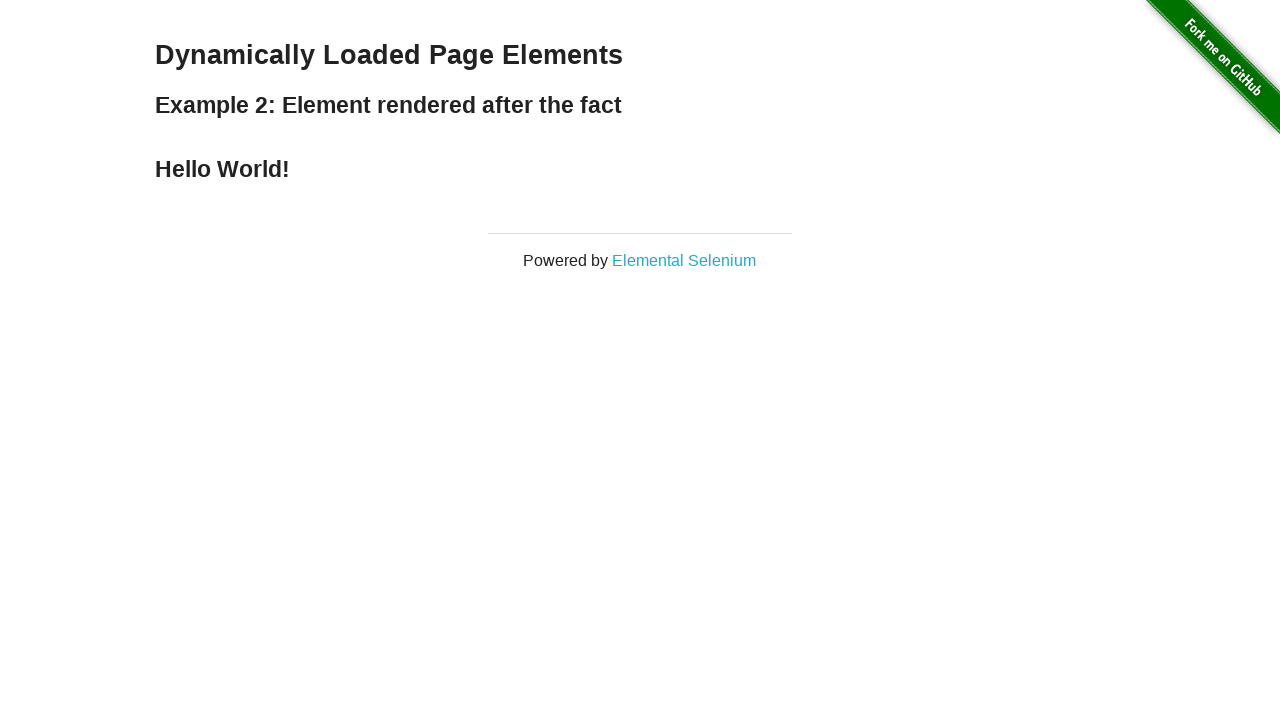